Tests pressing the numeric key "1" and verifies the page displays the correct input message

Starting URL: https://the-internet.herokuapp.com/key_presses

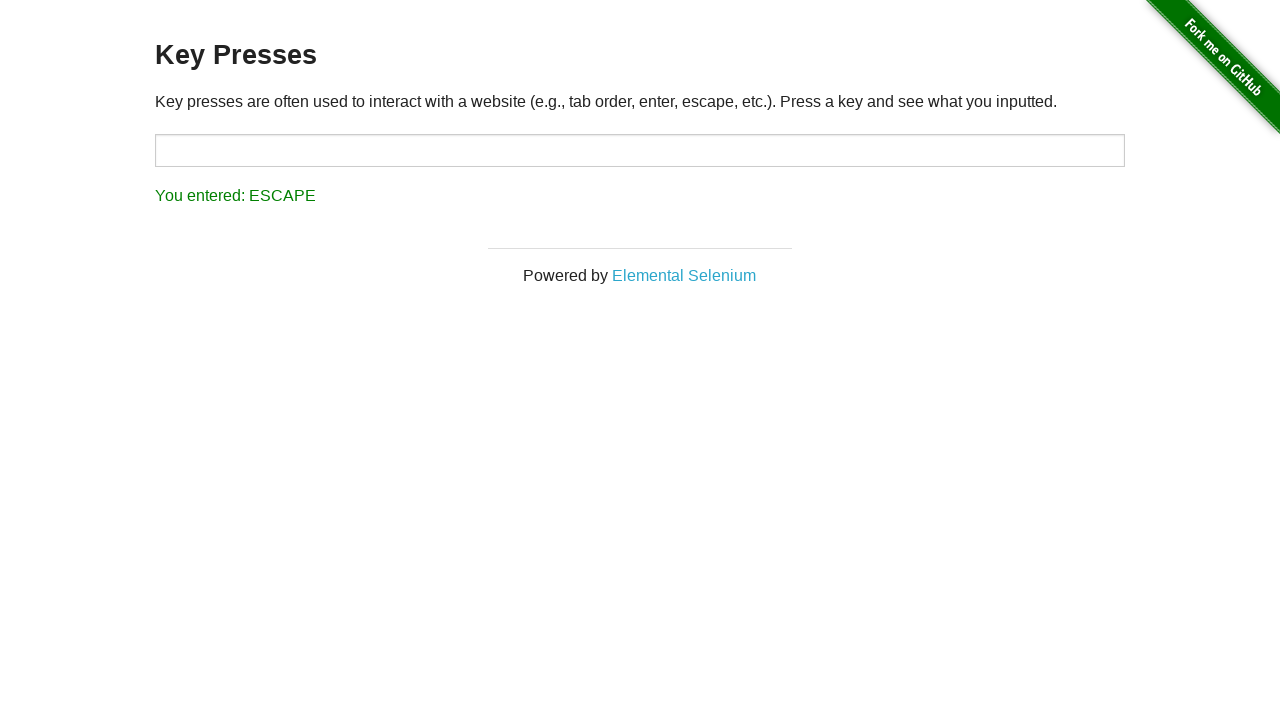

Waited for input field #target to be available
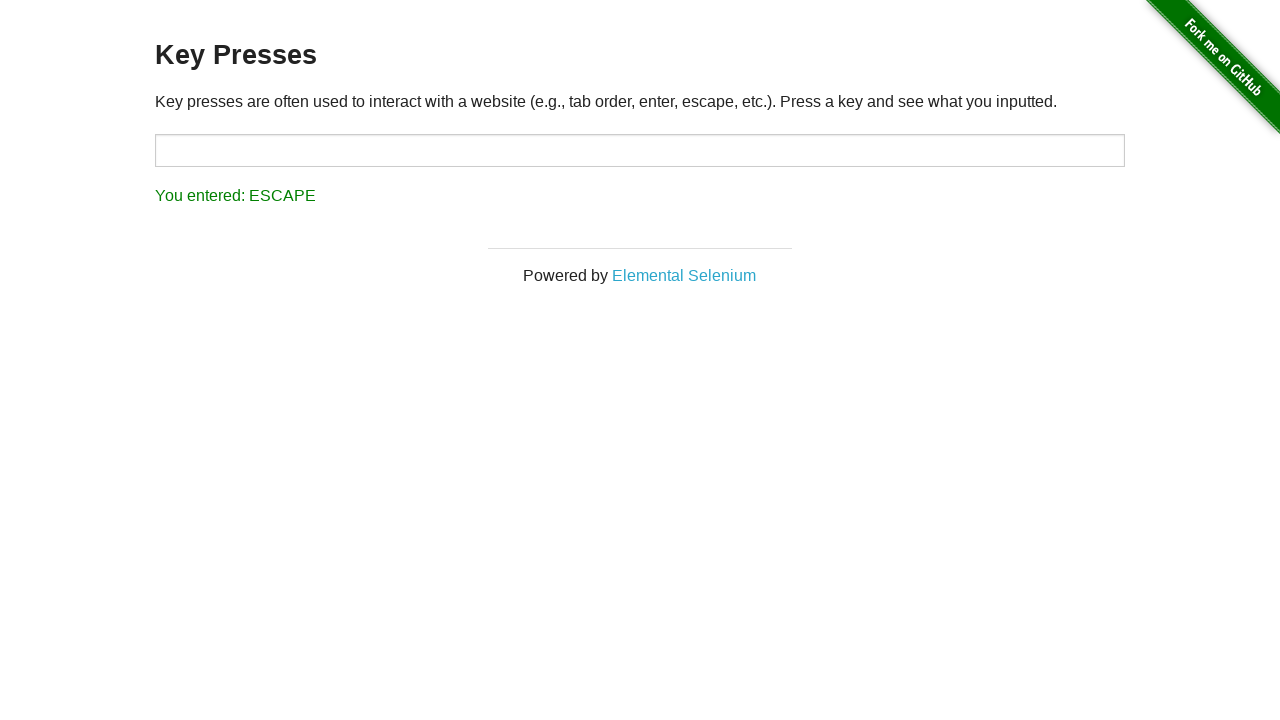

Pressed numeric key '1' on the input field on #target
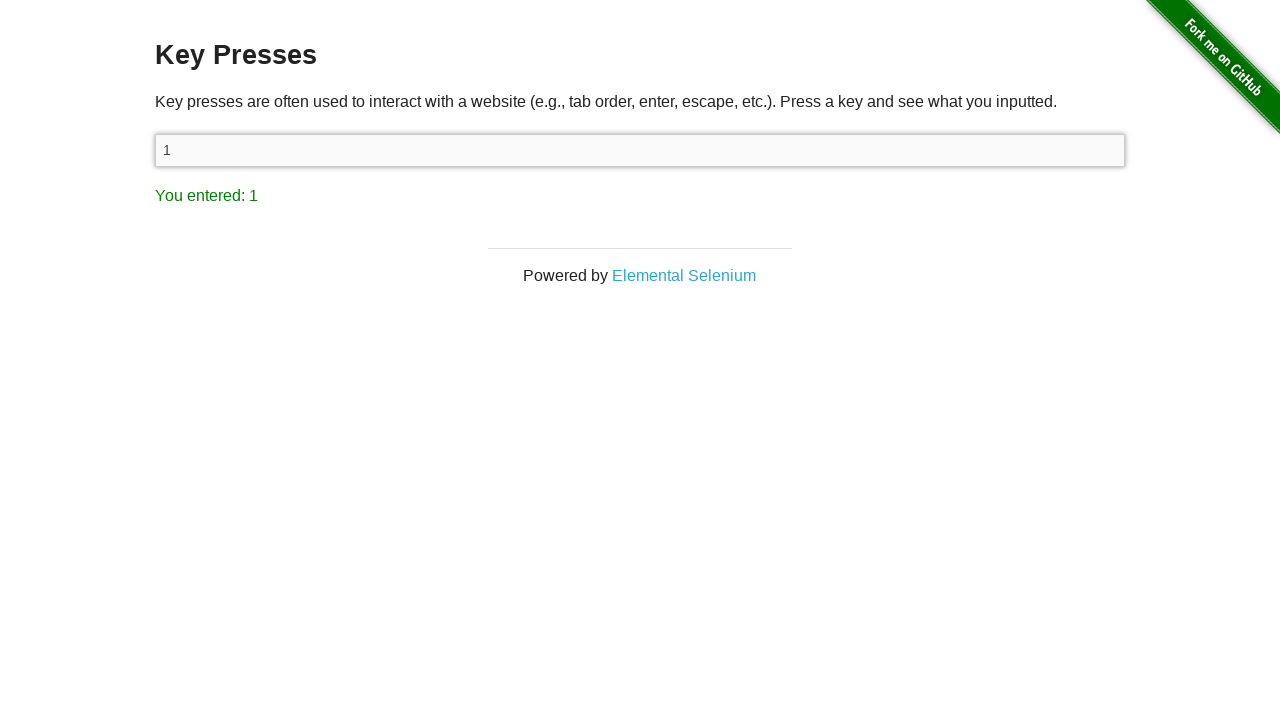

Retrieved result message from #result element
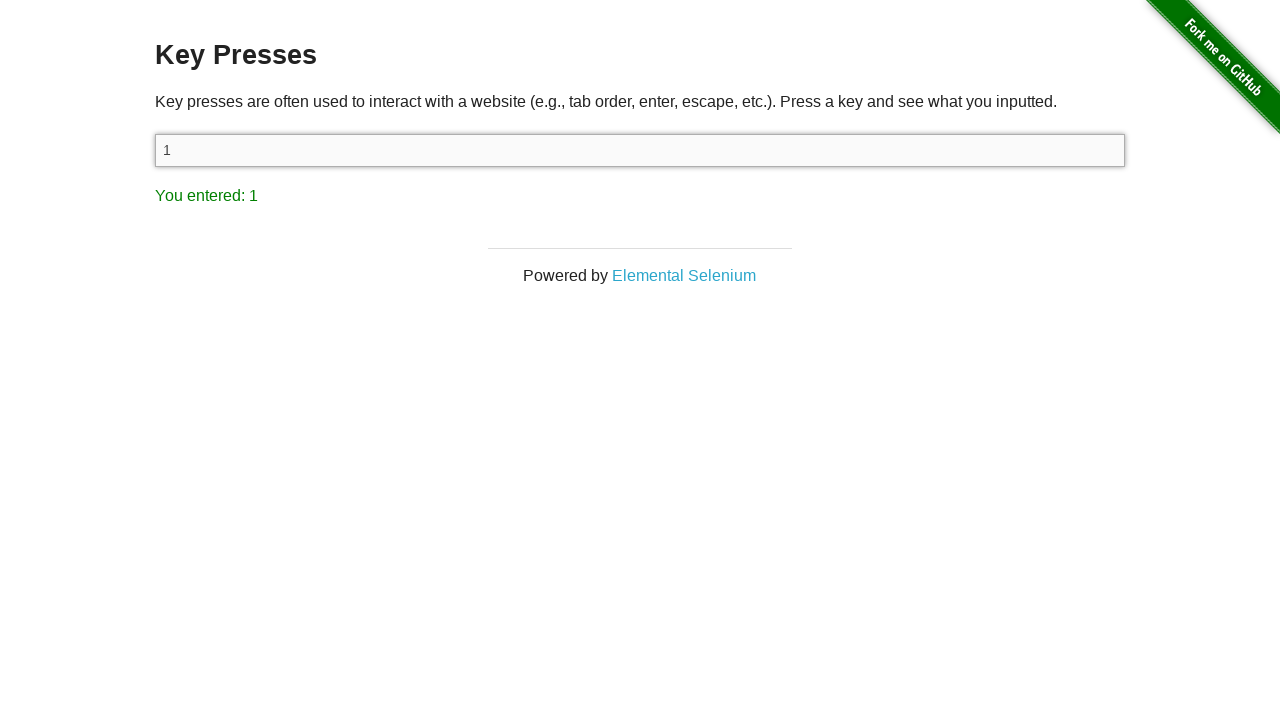

Verified result message displays 'You entered: 1'
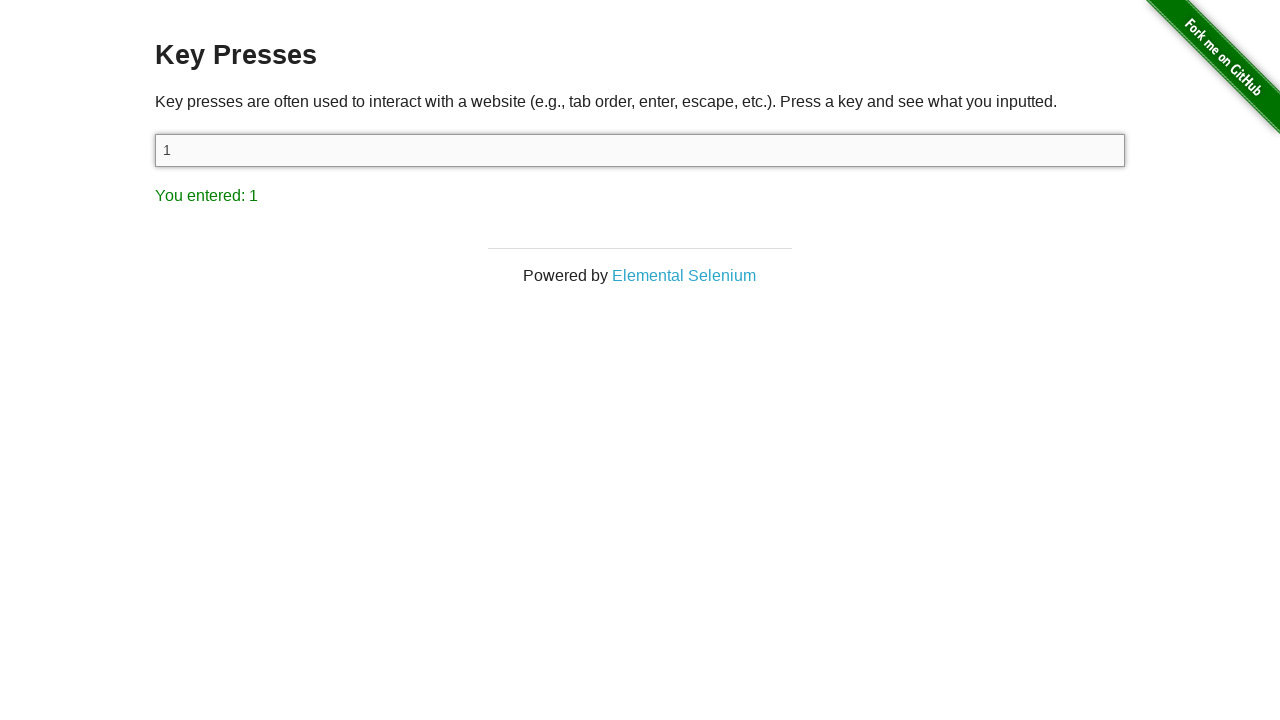

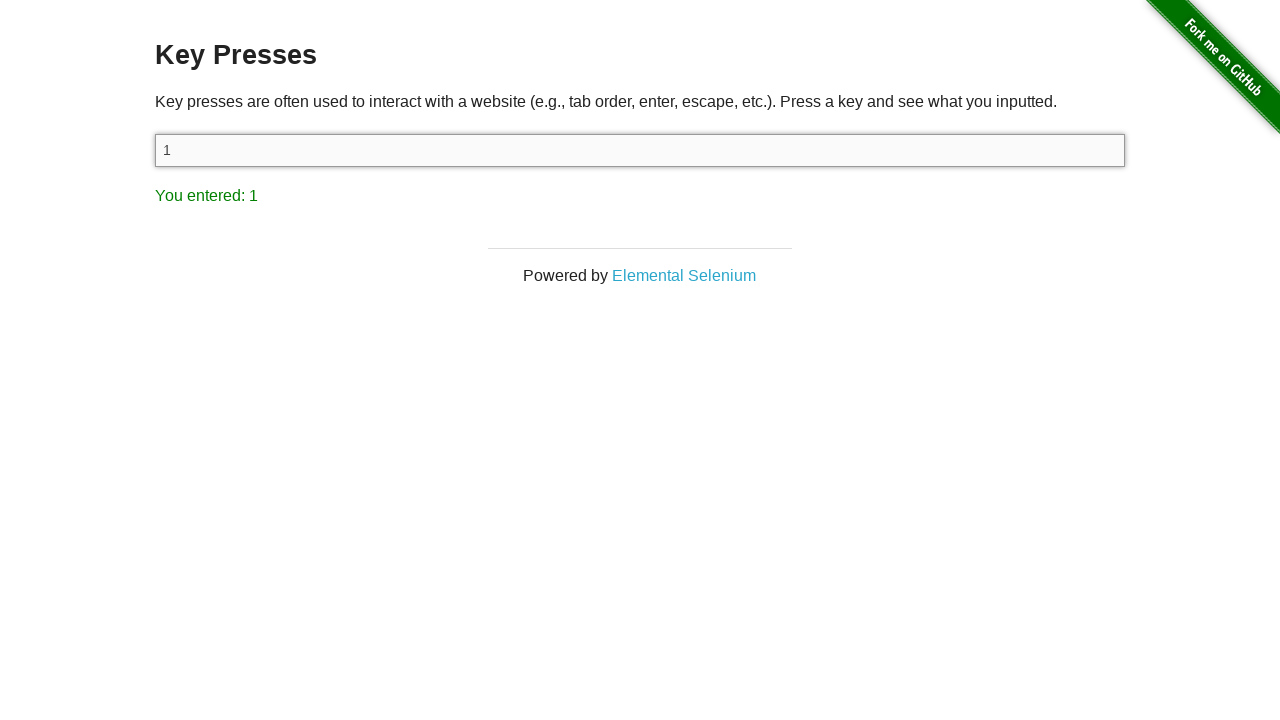